Tests the schedule lookup functionality on KPFU university website by entering a group number and submitting the search form

Starting URL: https://kpfu.ru/studentu/ucheba/raspisanie

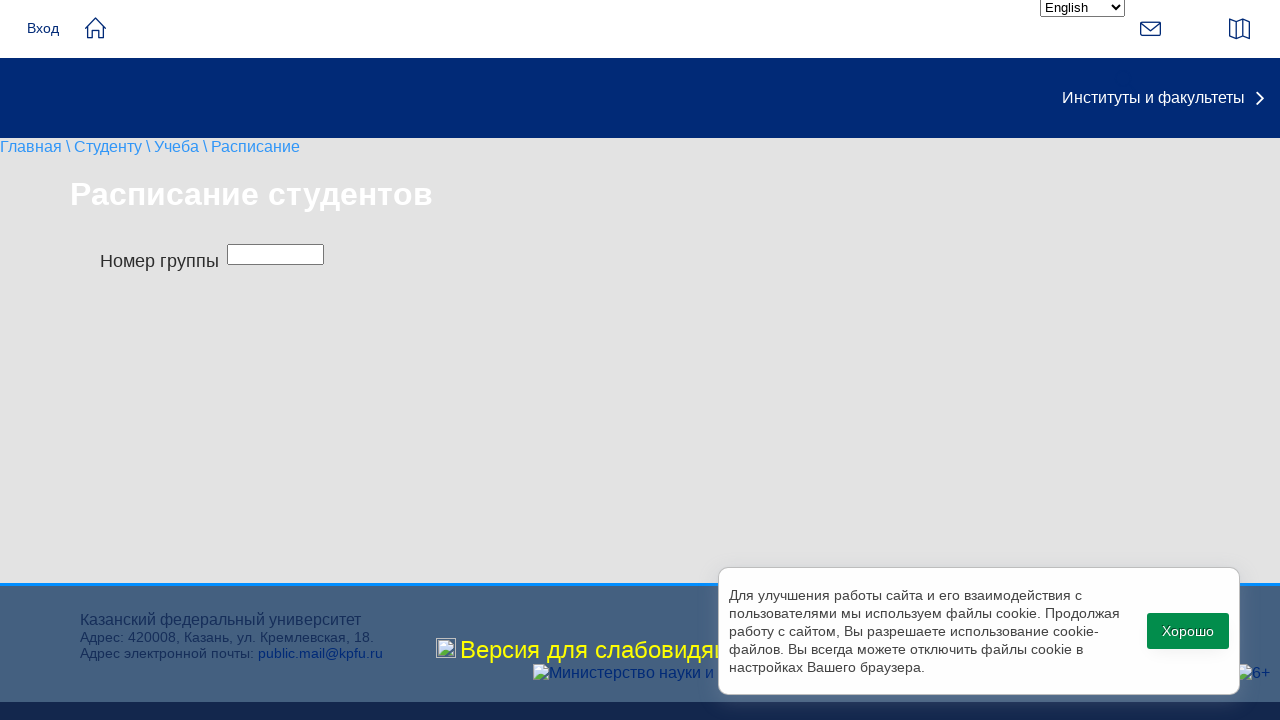

Filled group name field with '09-821' on #p_group_name
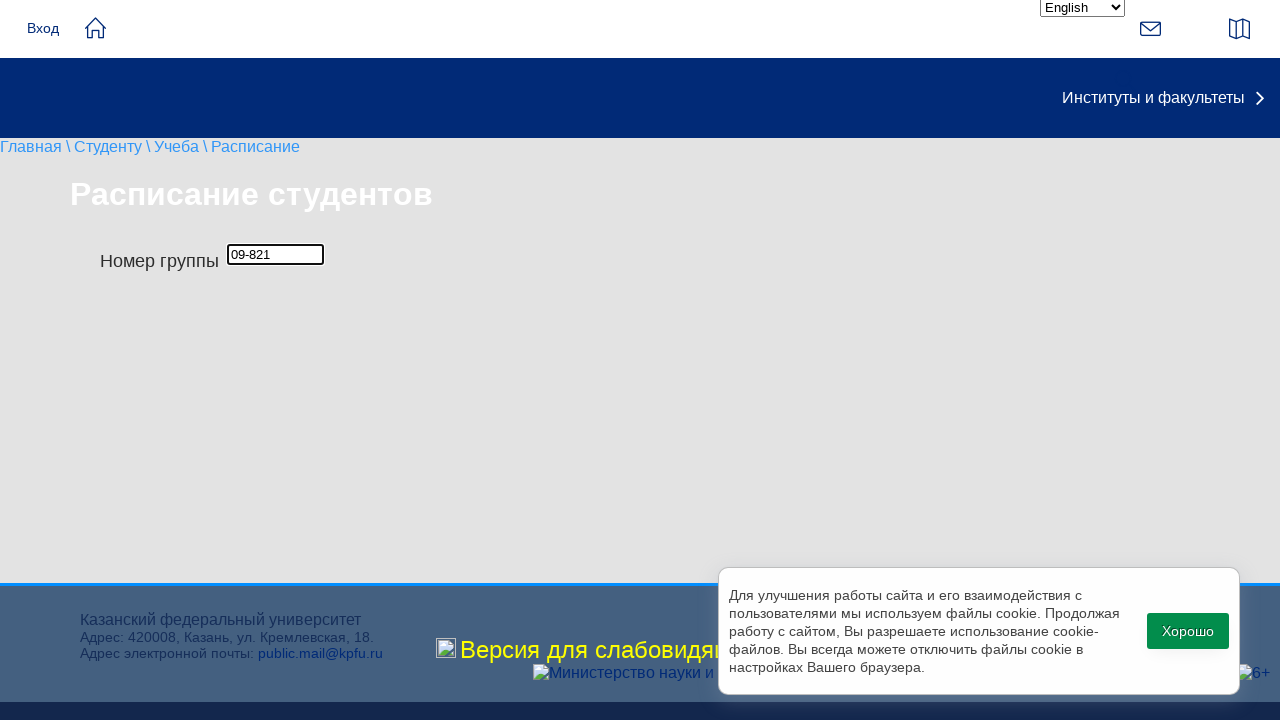

Pressed Enter to submit the schedule search form on #p_group_name
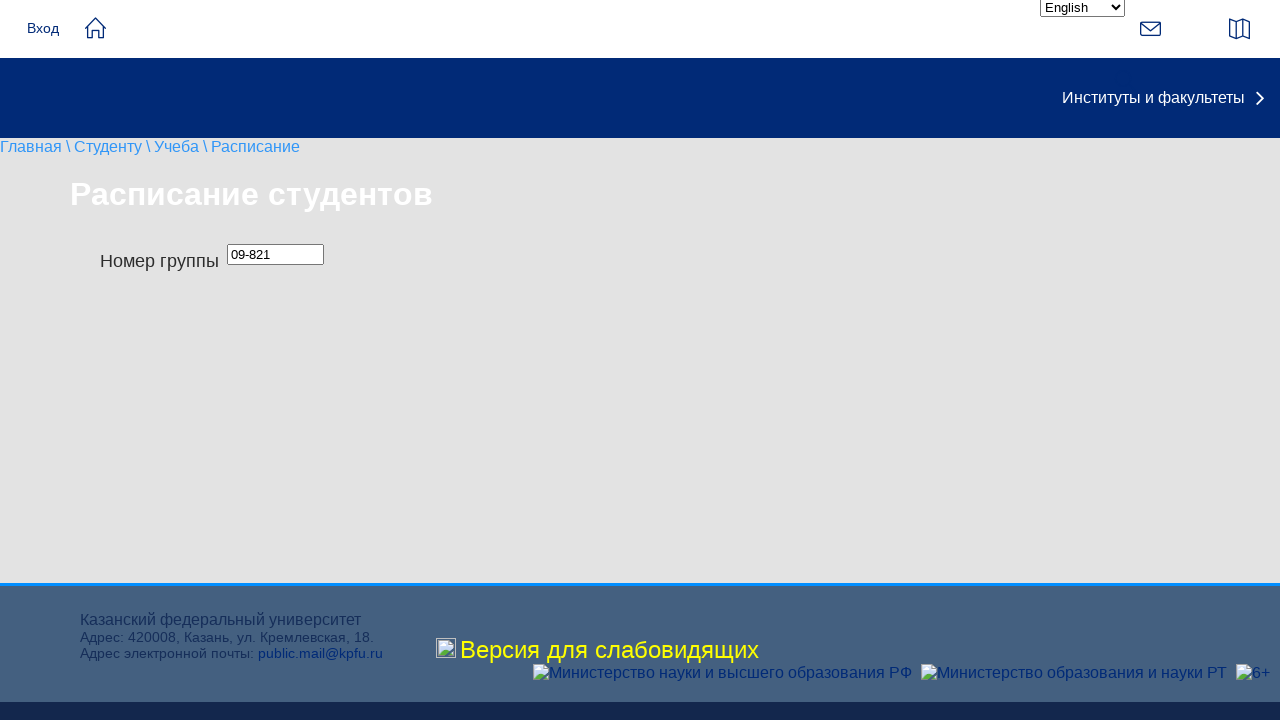

Schedule results loaded and network became idle
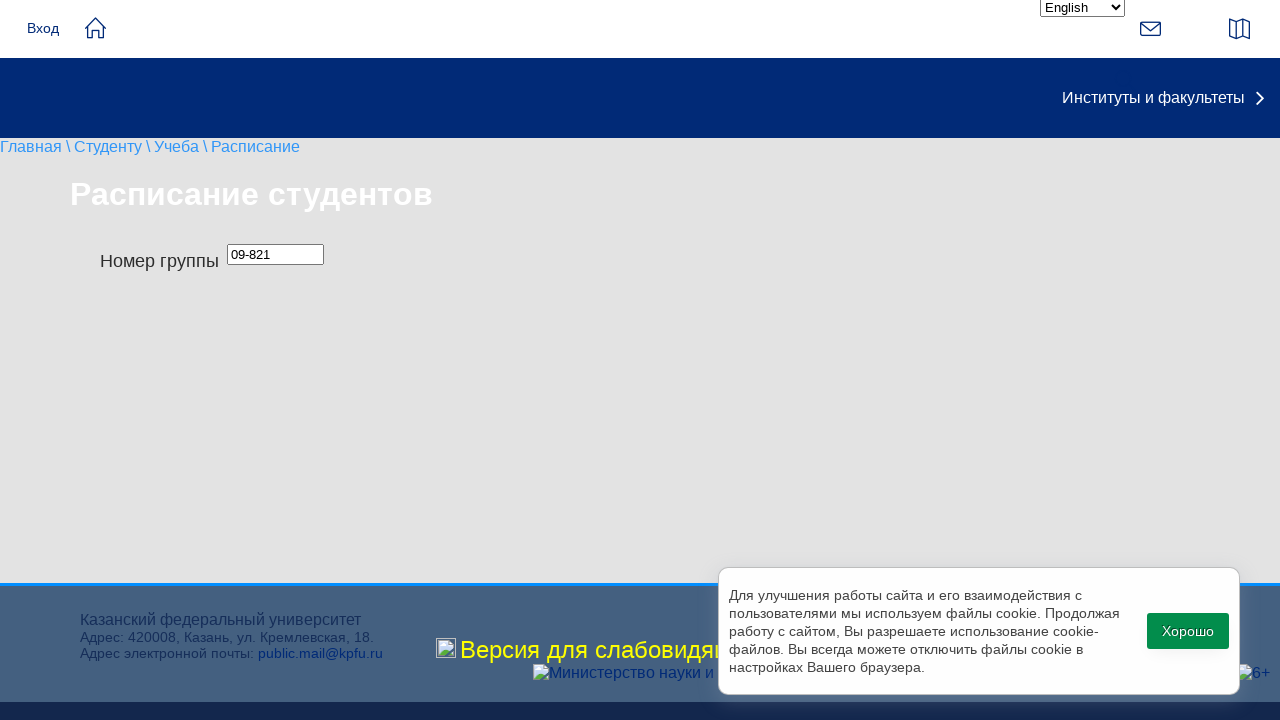

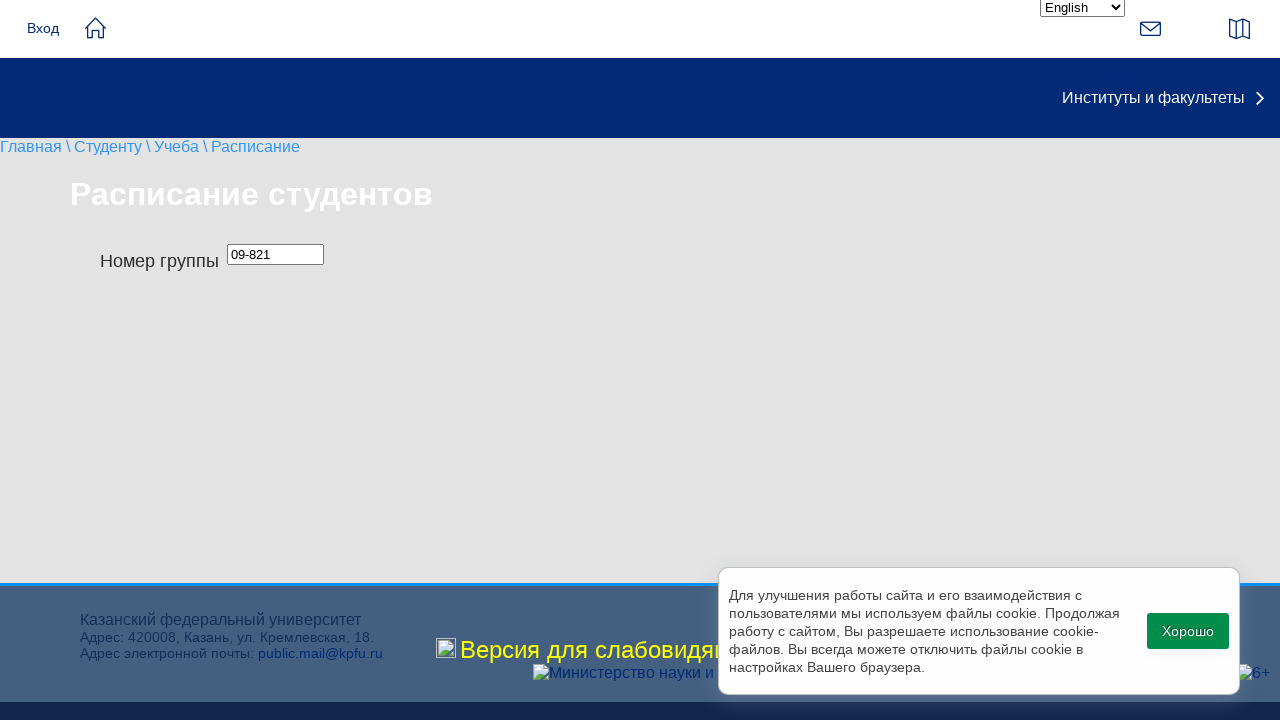